Tests a student application by entering a student name into a dialog box and clicking OK, then simulating keyboard navigation (tab and enter keys) to interact with what appears to be a media/video interface.

Starting URL: https://live.monetanalytics.com/stu_proc/student.html#

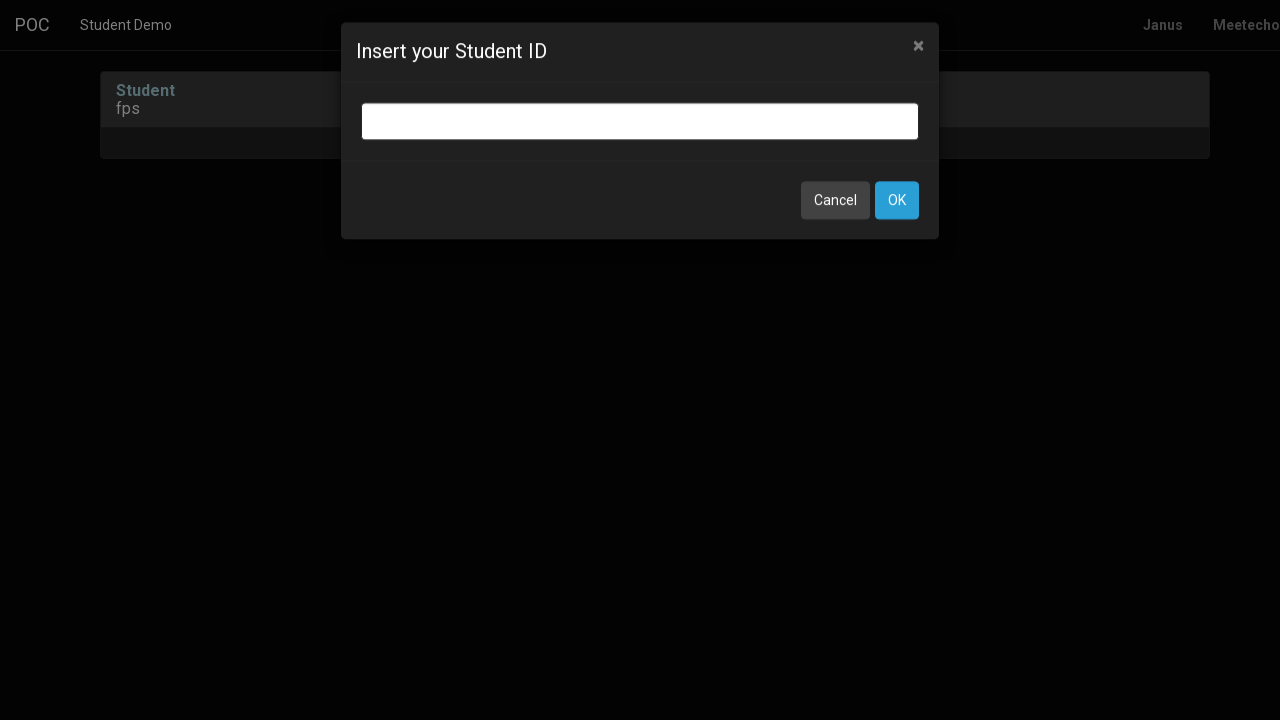

Entered 'Student-5' into the student name input dialog on input.bootbox-input.bootbox-input-text.form-control
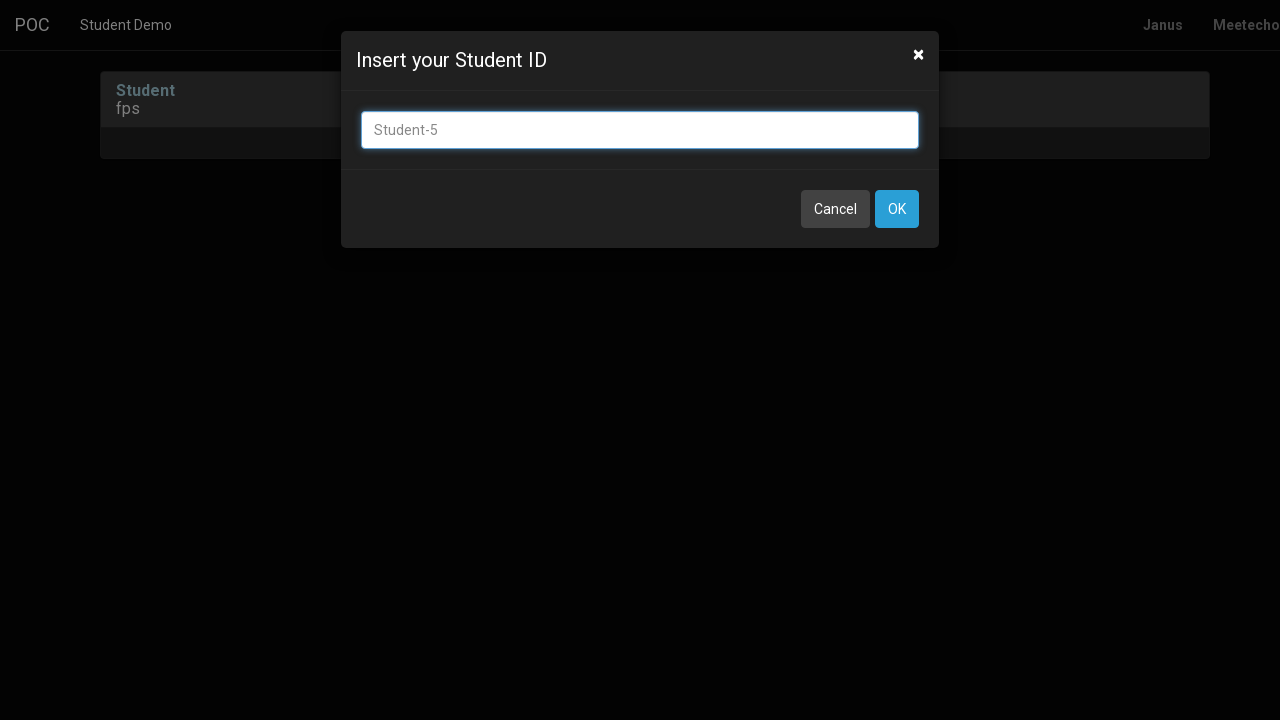

Waited 2 seconds for input to register
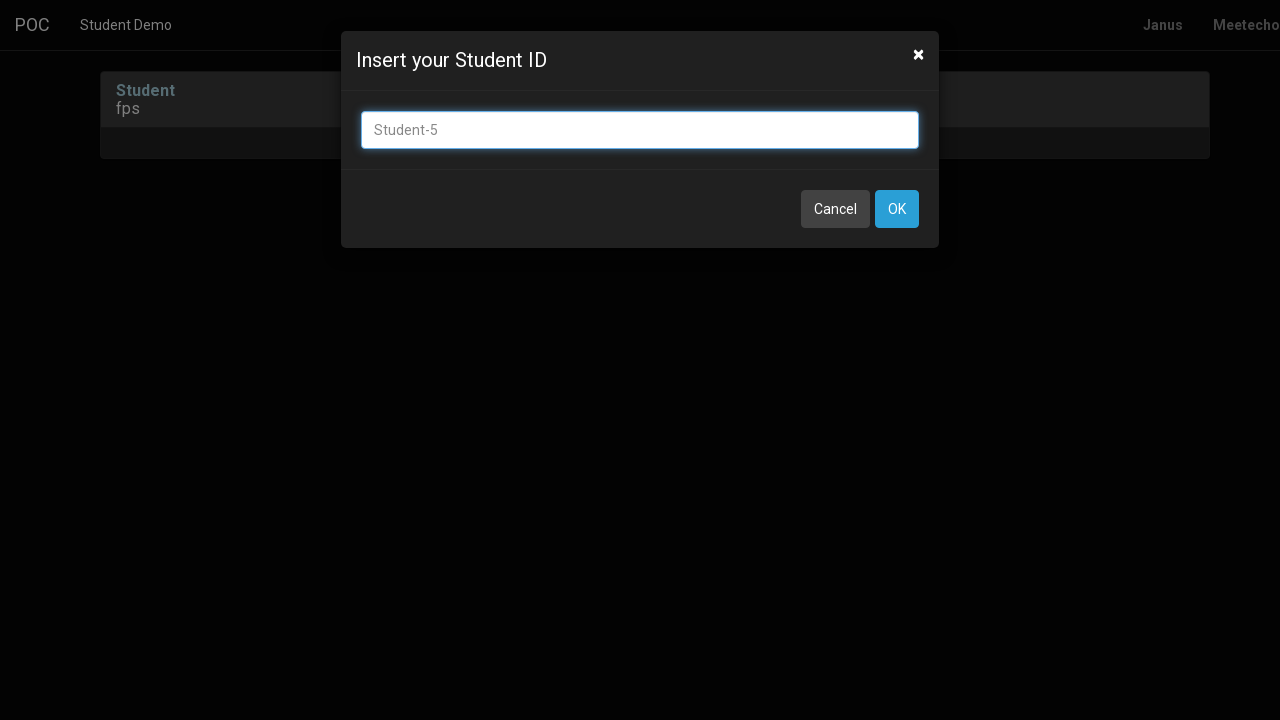

Clicked OK button to submit student name at (897, 209) on button:has-text('OK')
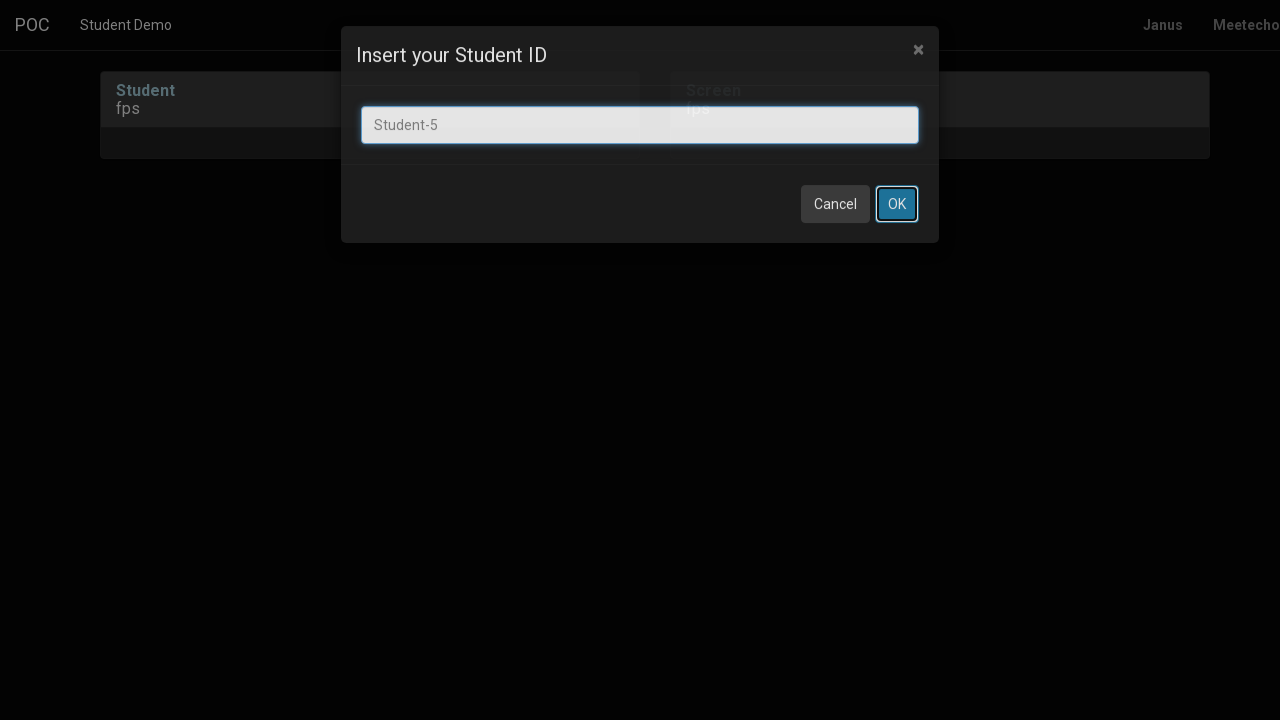

Waited 8 seconds for page to load after dialog closure
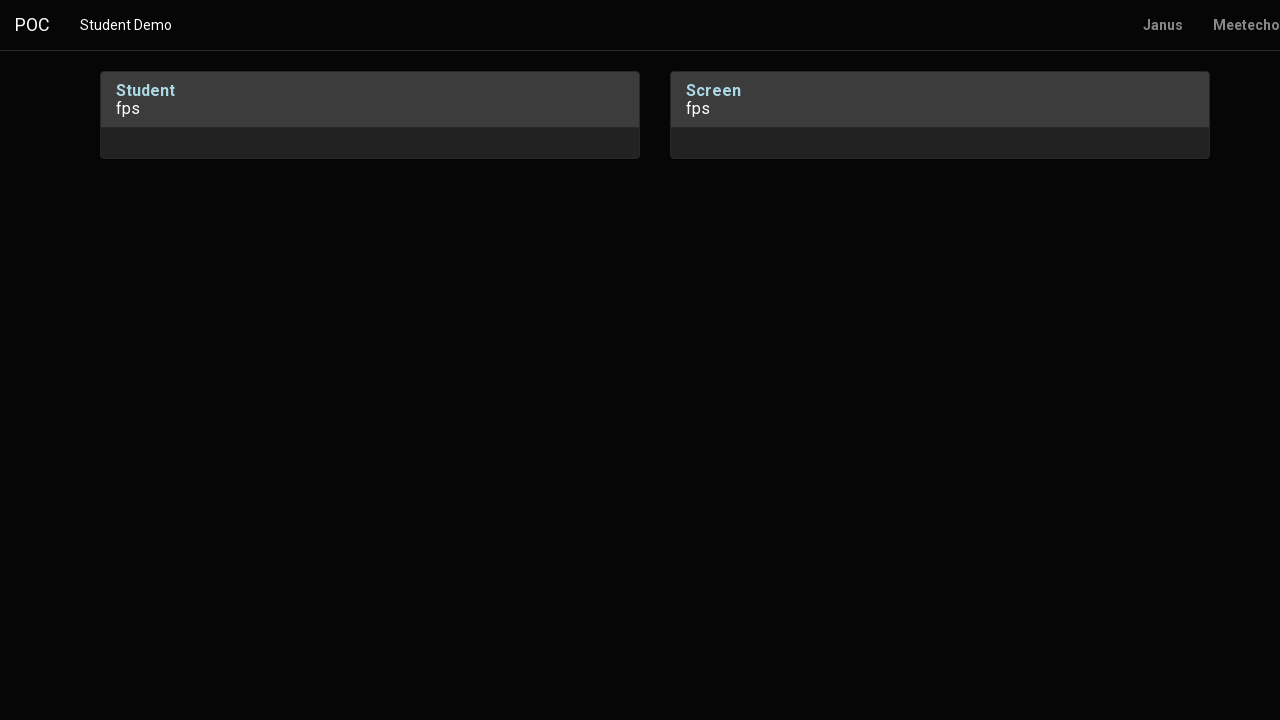

Pressed Tab key to navigate to next element
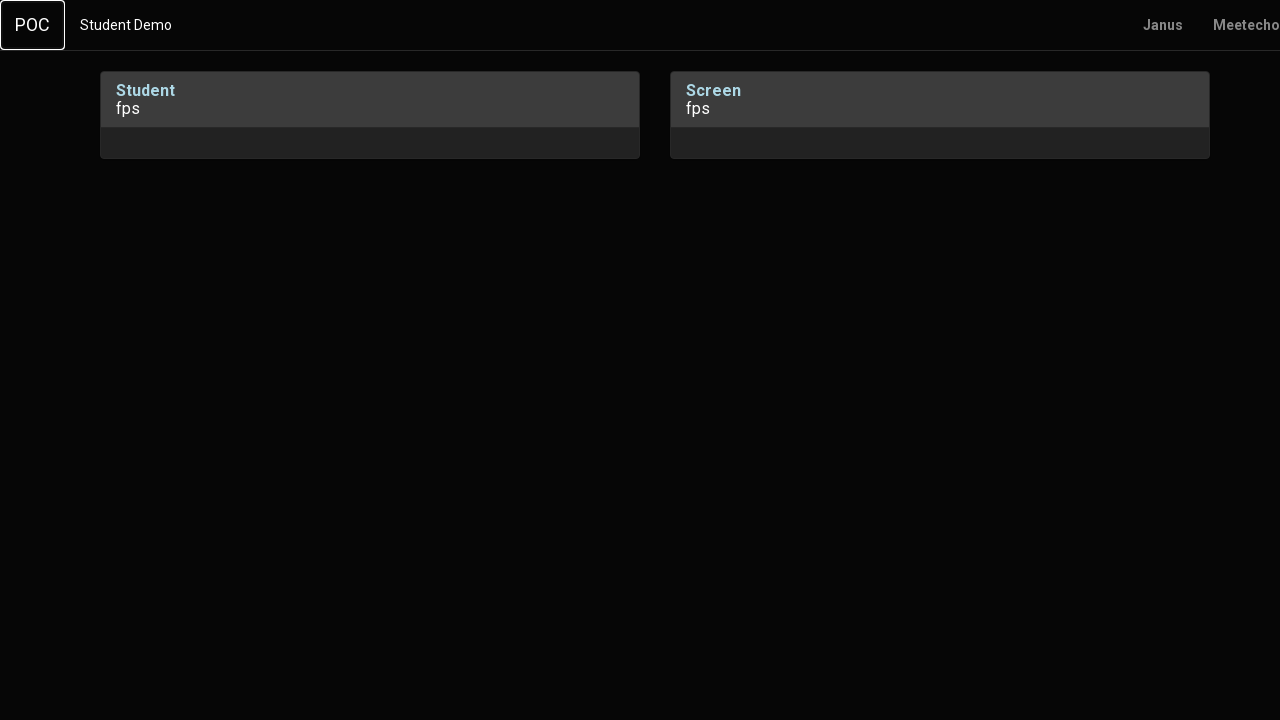

Waited 1 second
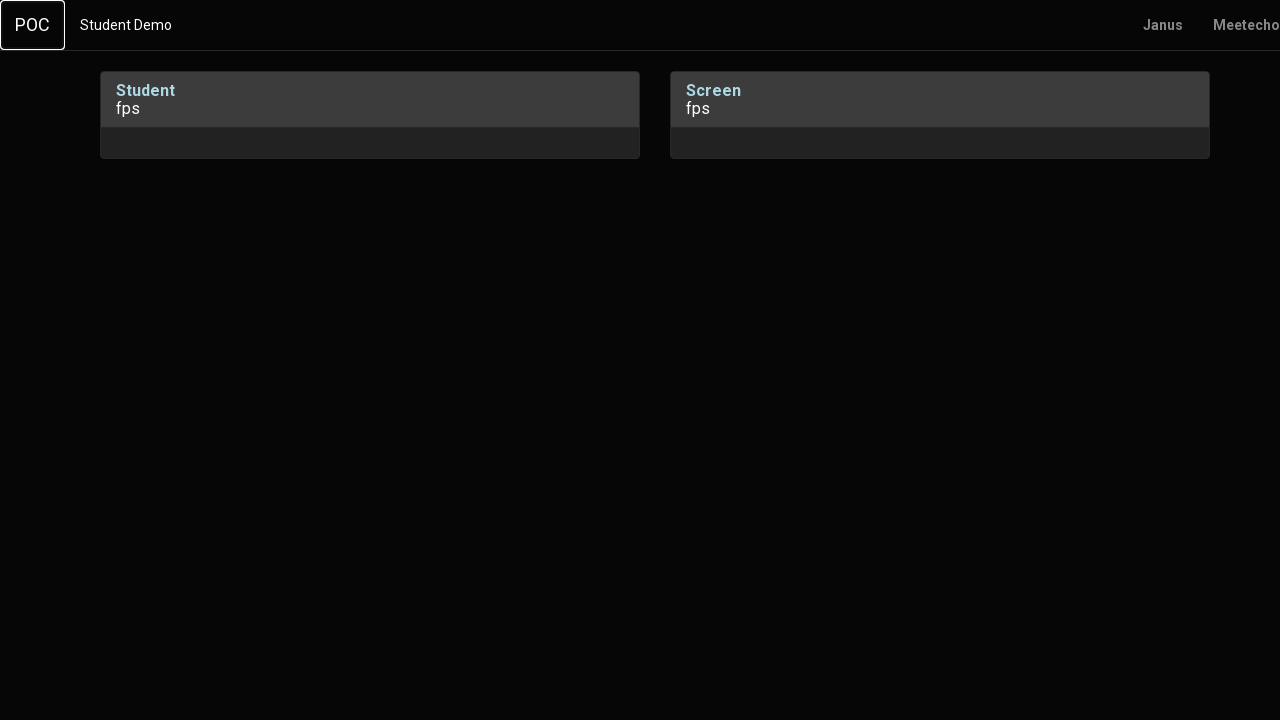

Pressed Enter key to activate focused element
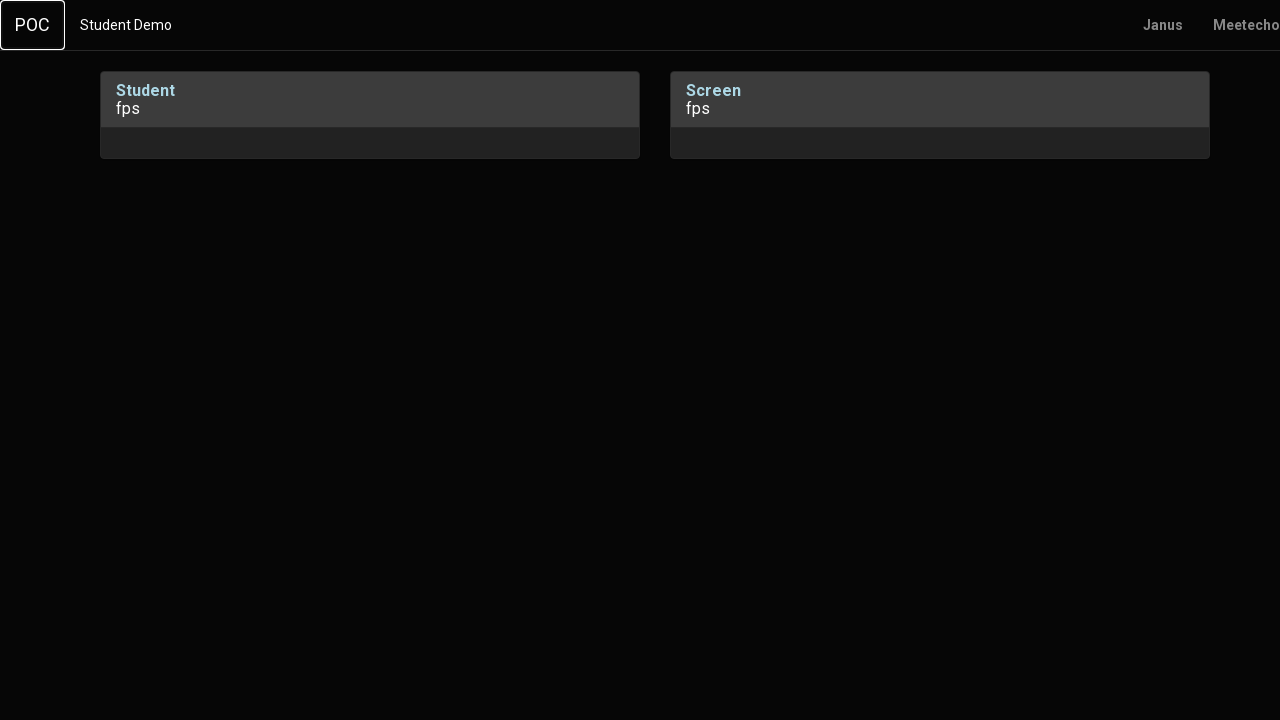

Waited 2 seconds
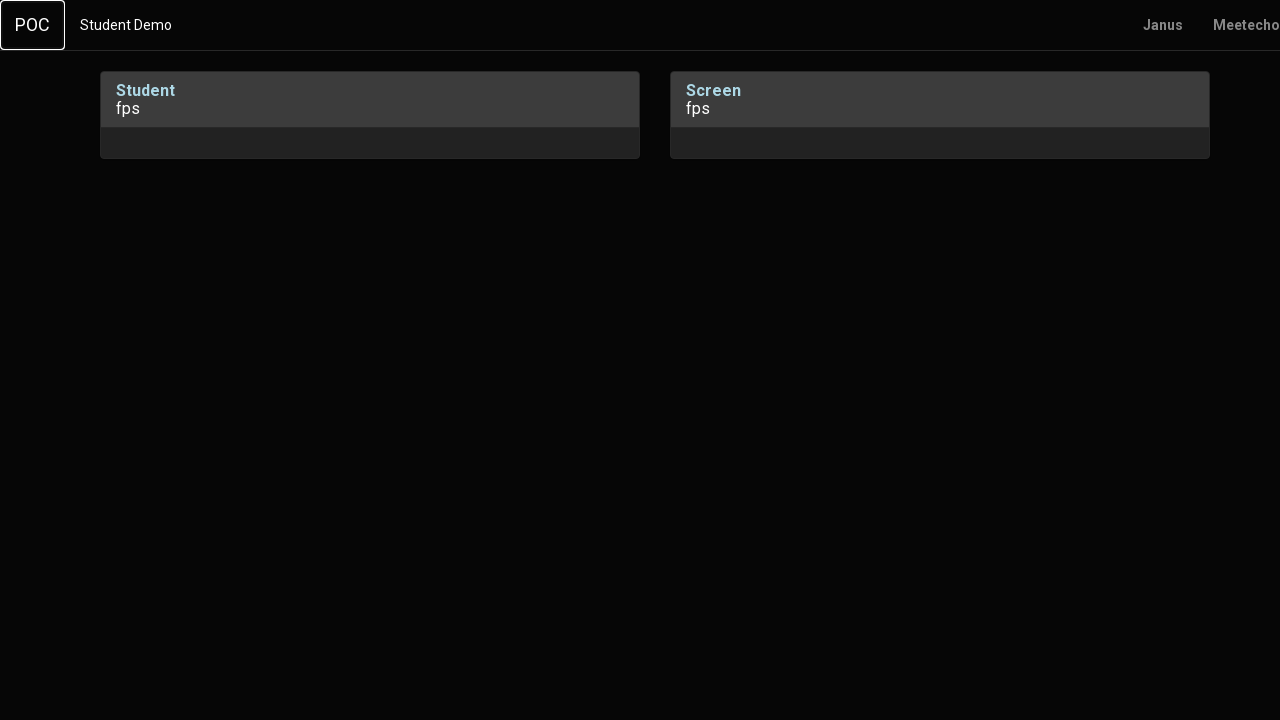

Pressed Tab key to navigate to next element
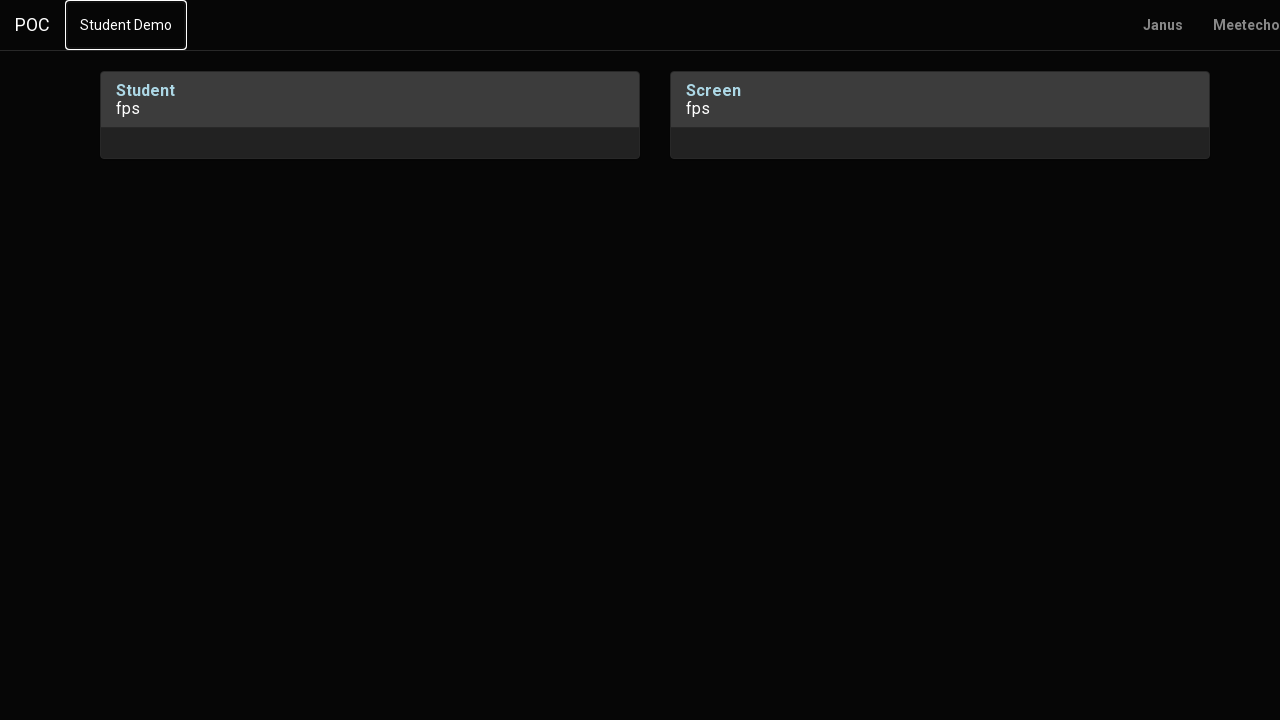

Waited 1 second
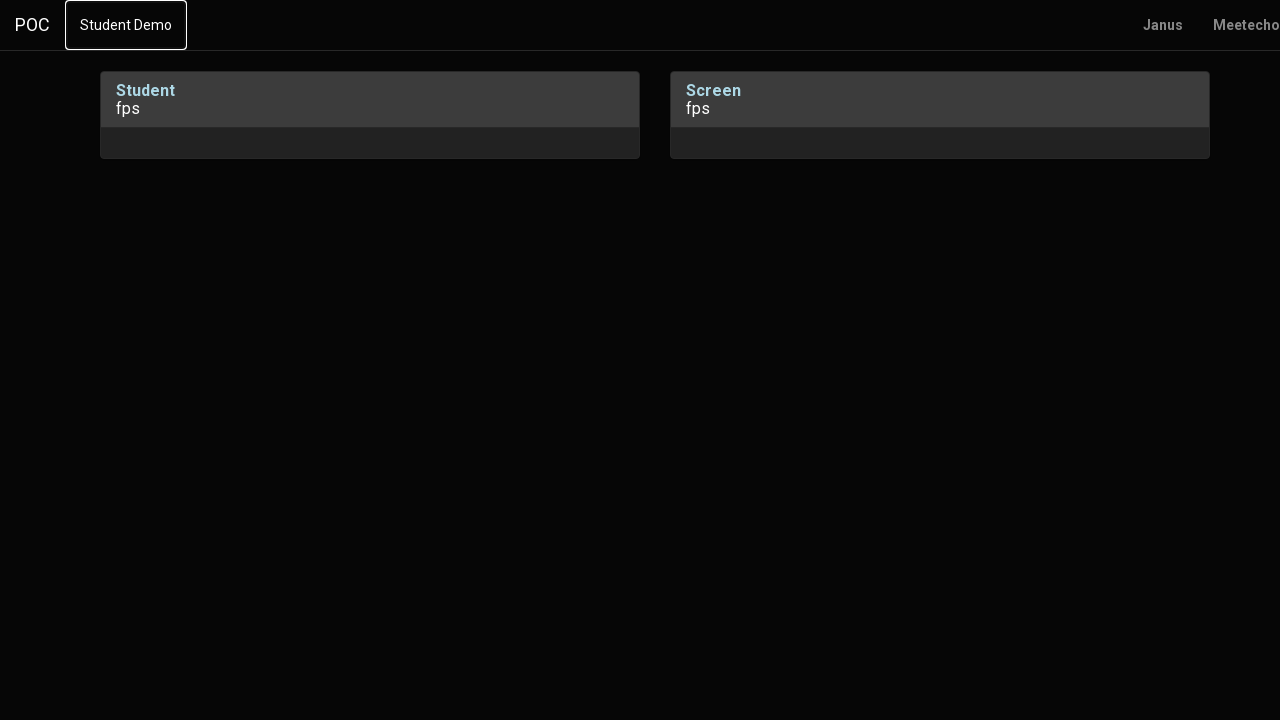

Pressed Tab key again to navigate to next element
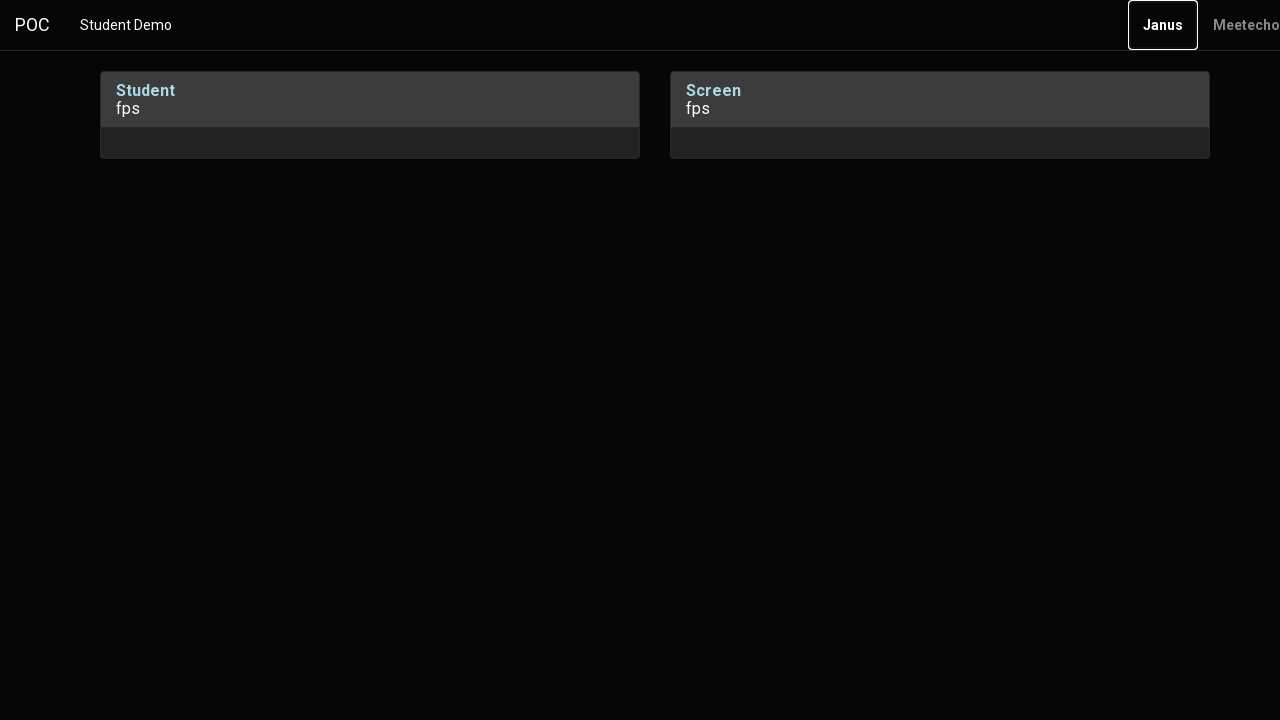

Waited 2 seconds
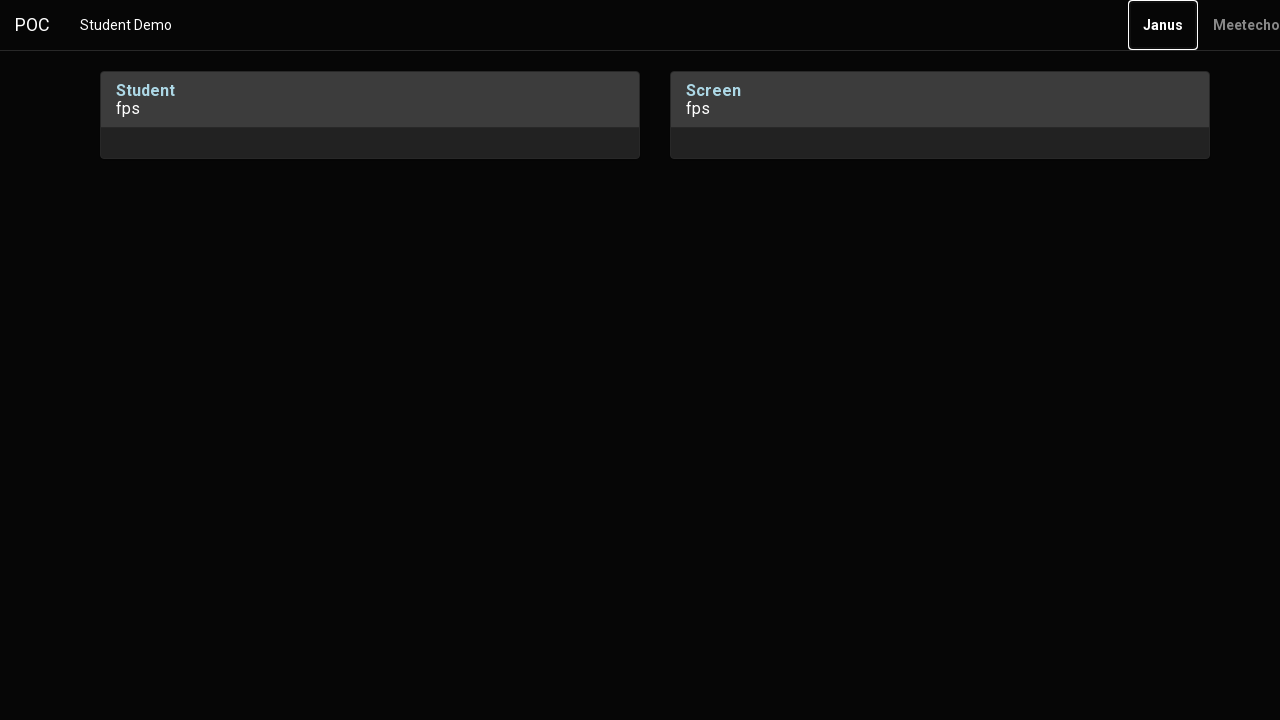

Pressed Enter key to activate focused element
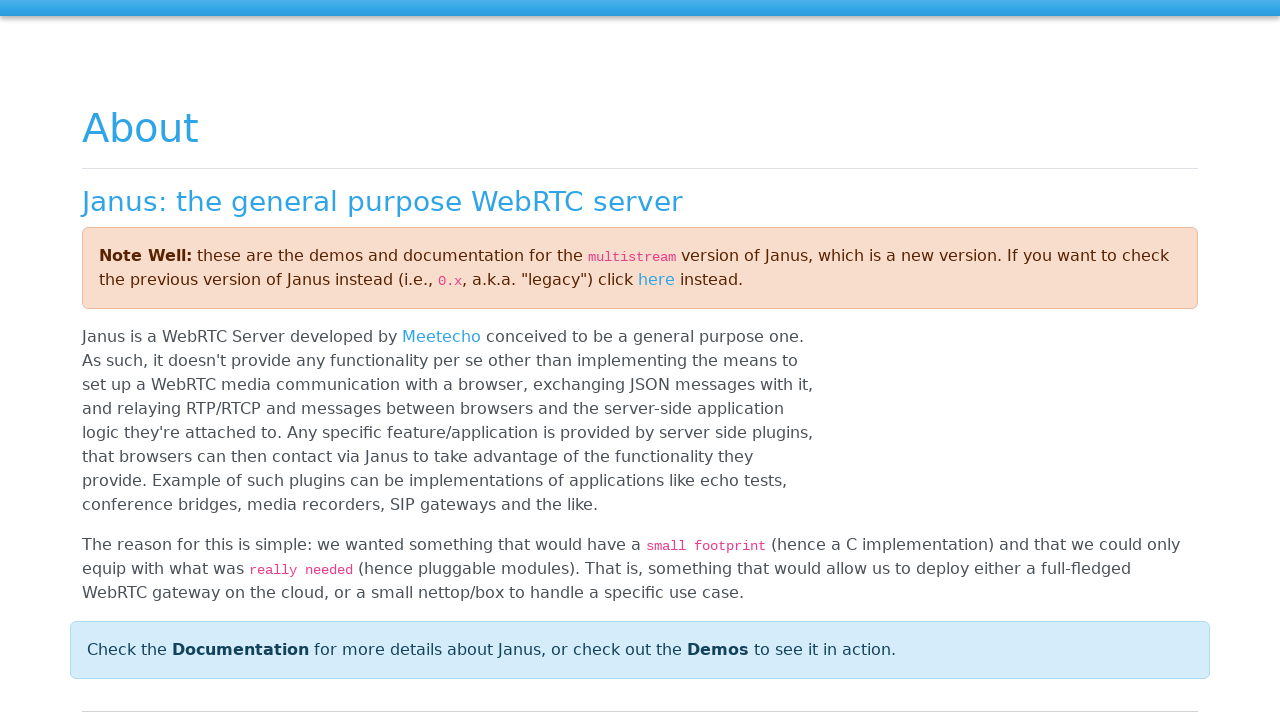

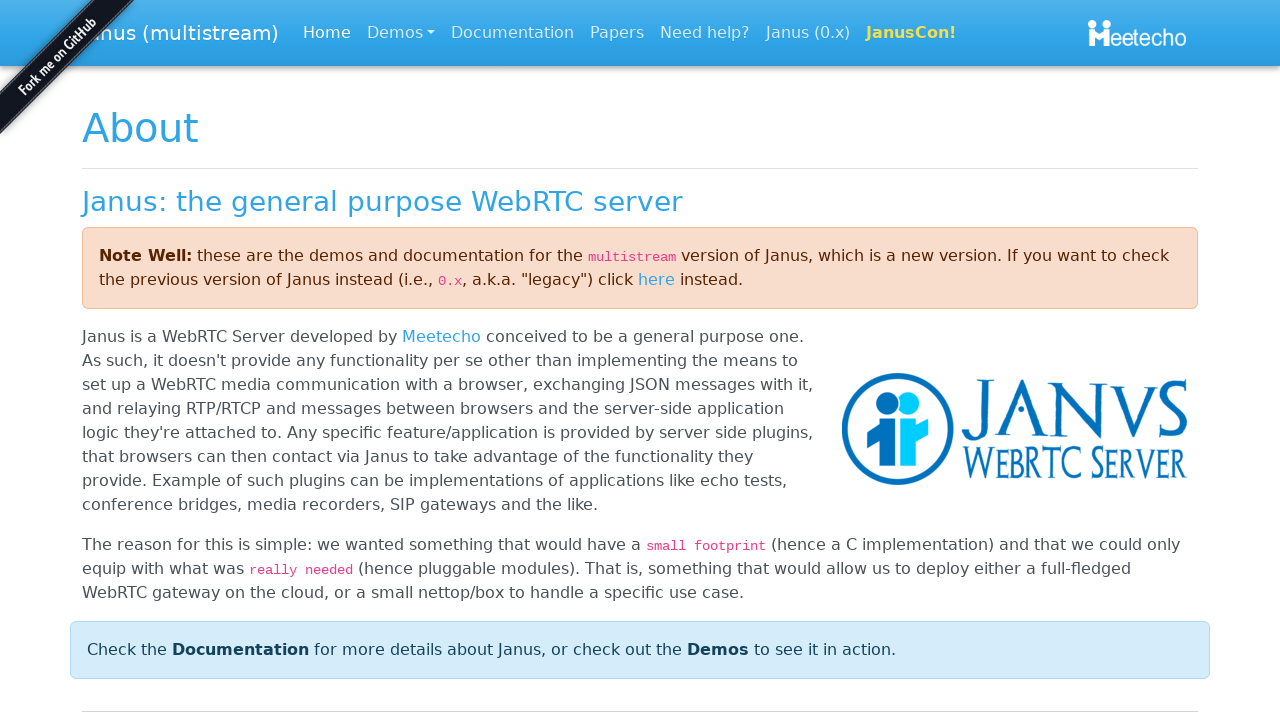